Tests that clicking Clear completed removes completed items from the list

Starting URL: https://demo.playwright.dev/todomvc

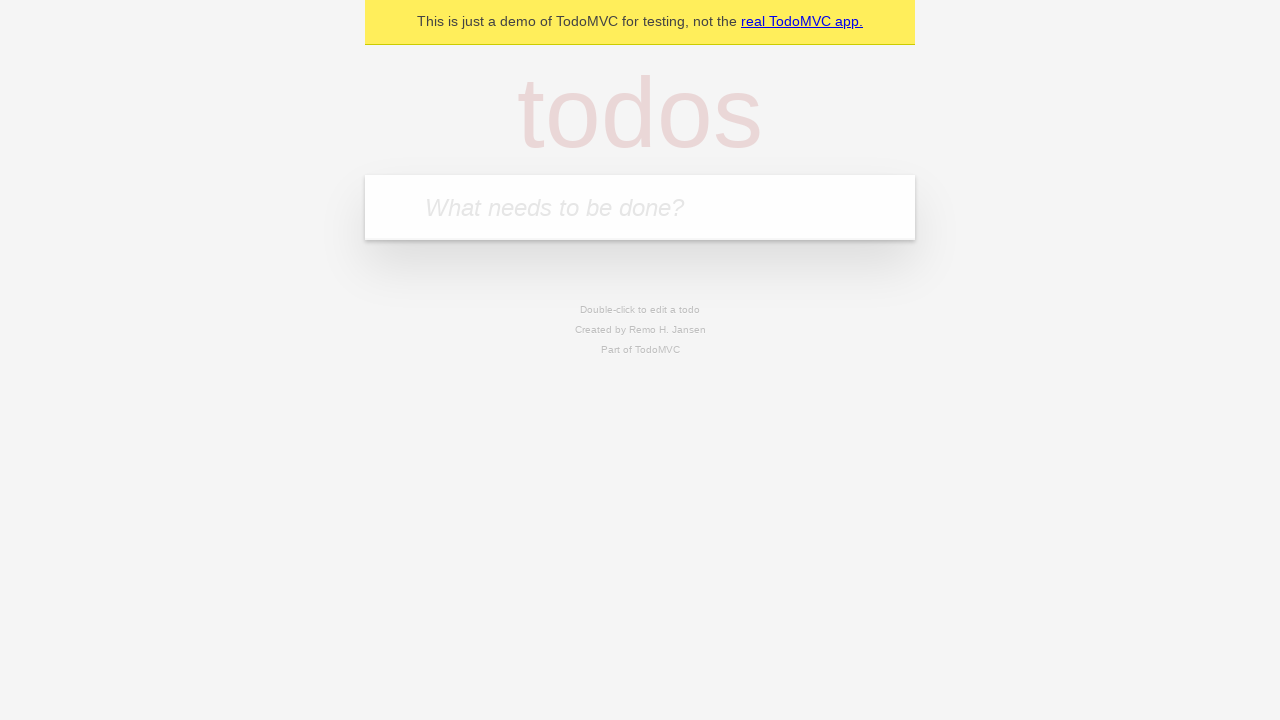

Filled todo input with 'buy some cheese' on internal:attr=[placeholder="What needs to be done?"i]
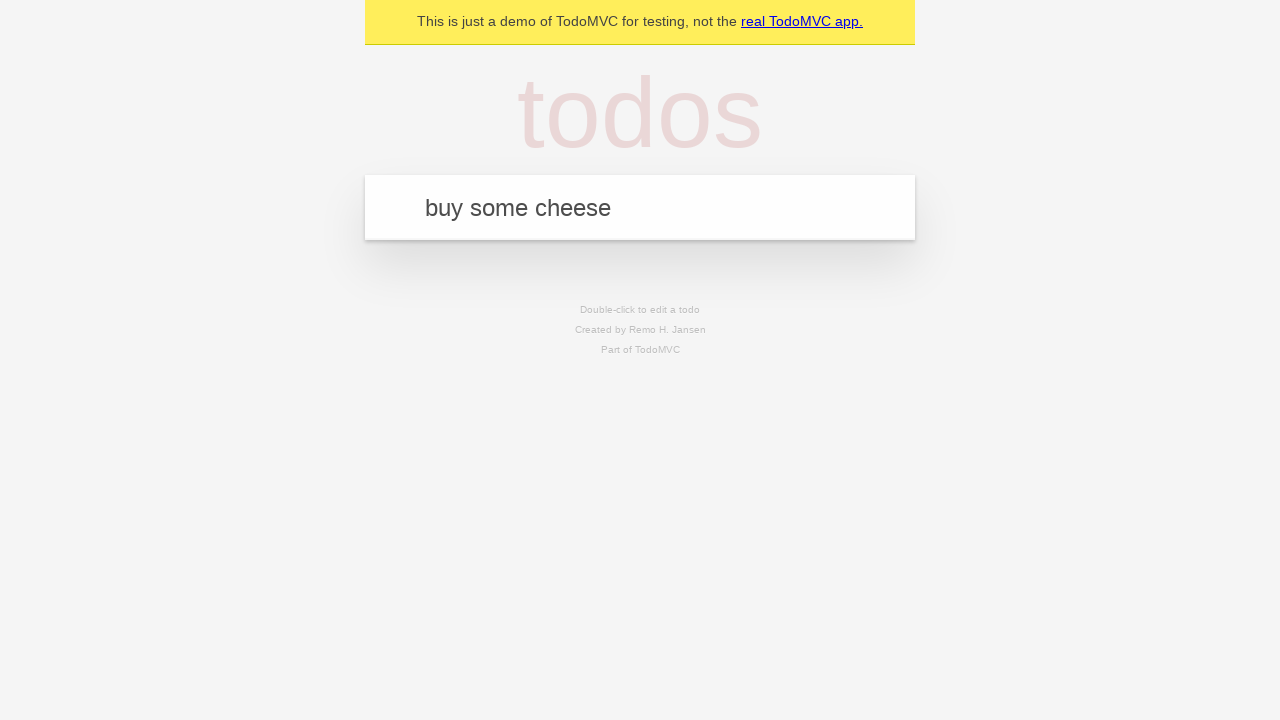

Pressed Enter to add first todo item on internal:attr=[placeholder="What needs to be done?"i]
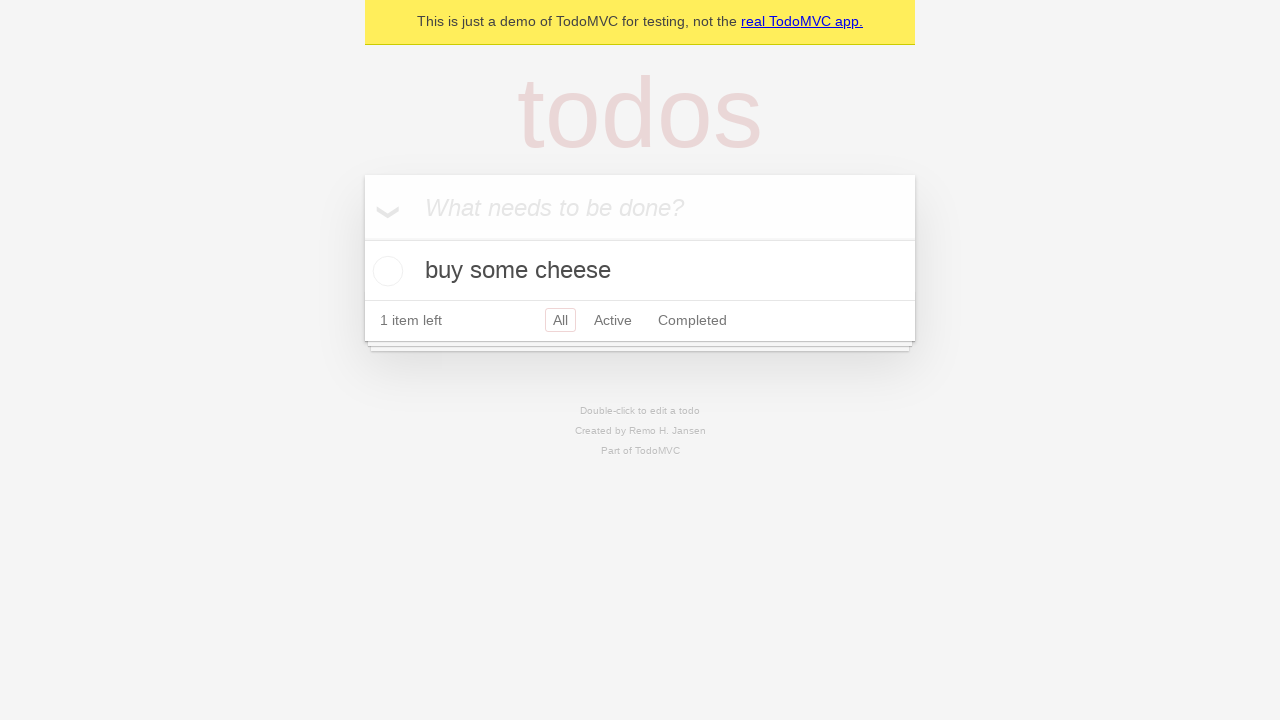

Filled todo input with 'feed the cat' on internal:attr=[placeholder="What needs to be done?"i]
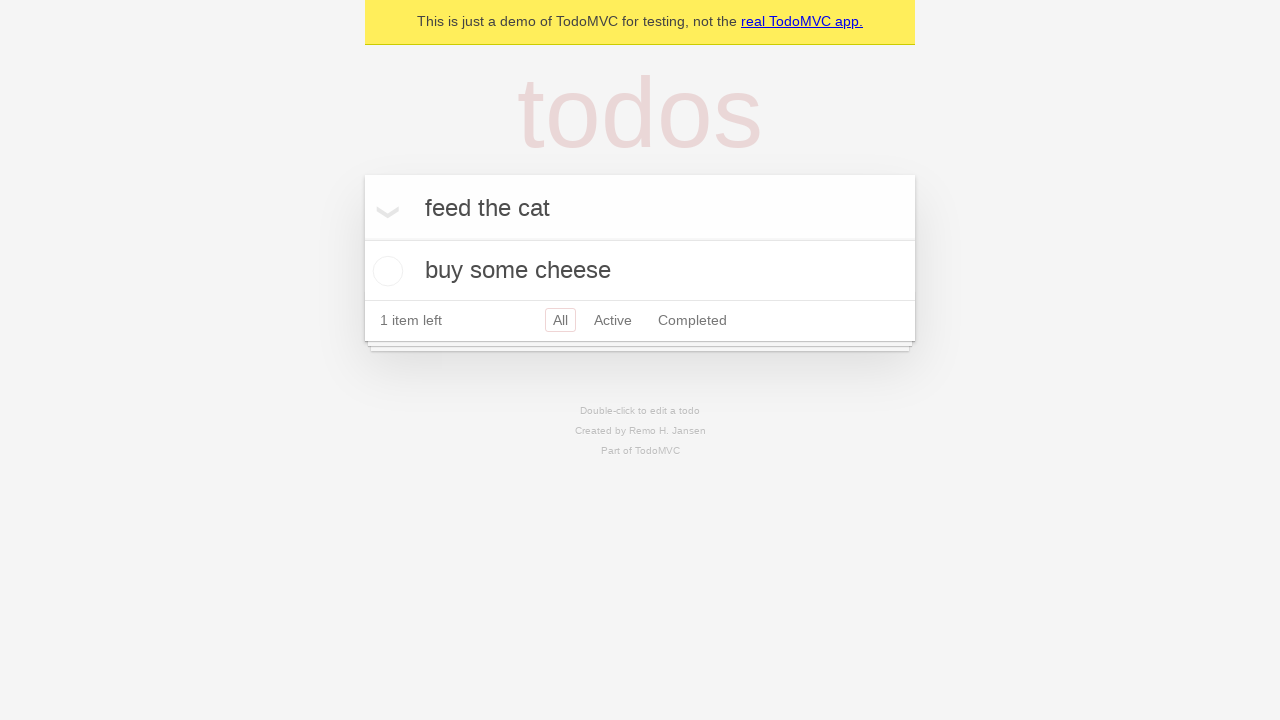

Pressed Enter to add second todo item on internal:attr=[placeholder="What needs to be done?"i]
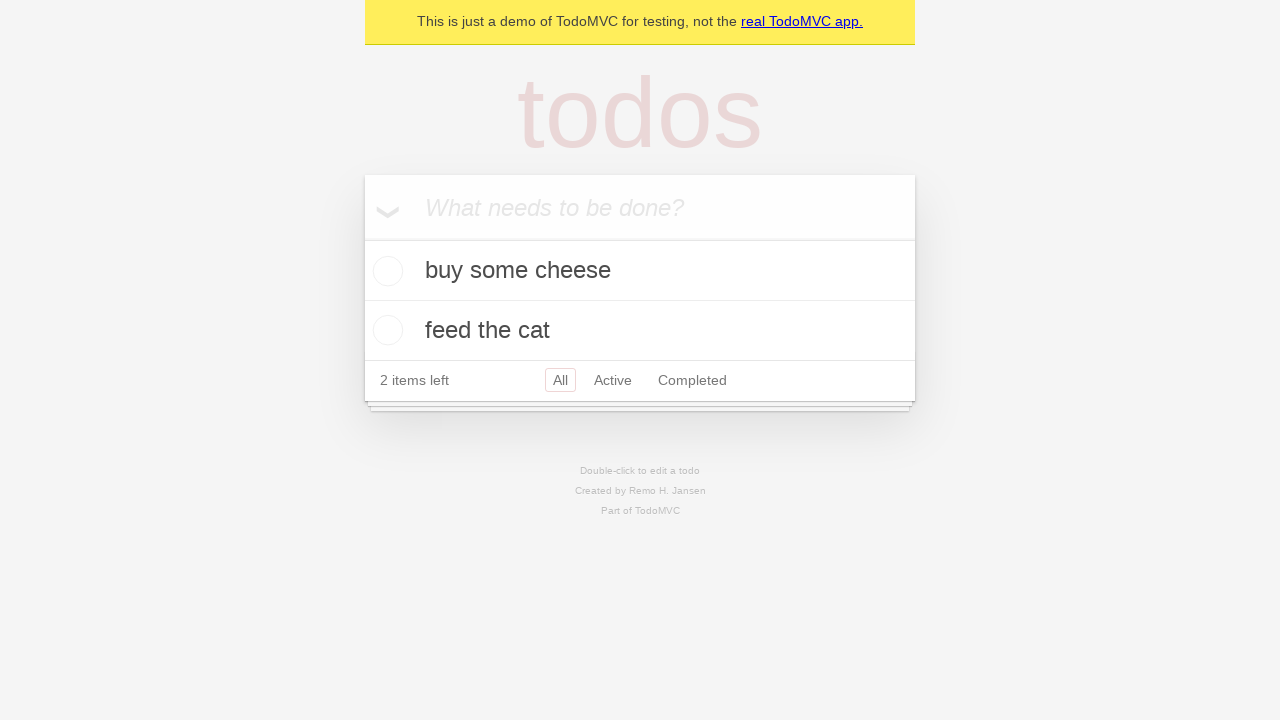

Filled todo input with 'book a doctors appointment' on internal:attr=[placeholder="What needs to be done?"i]
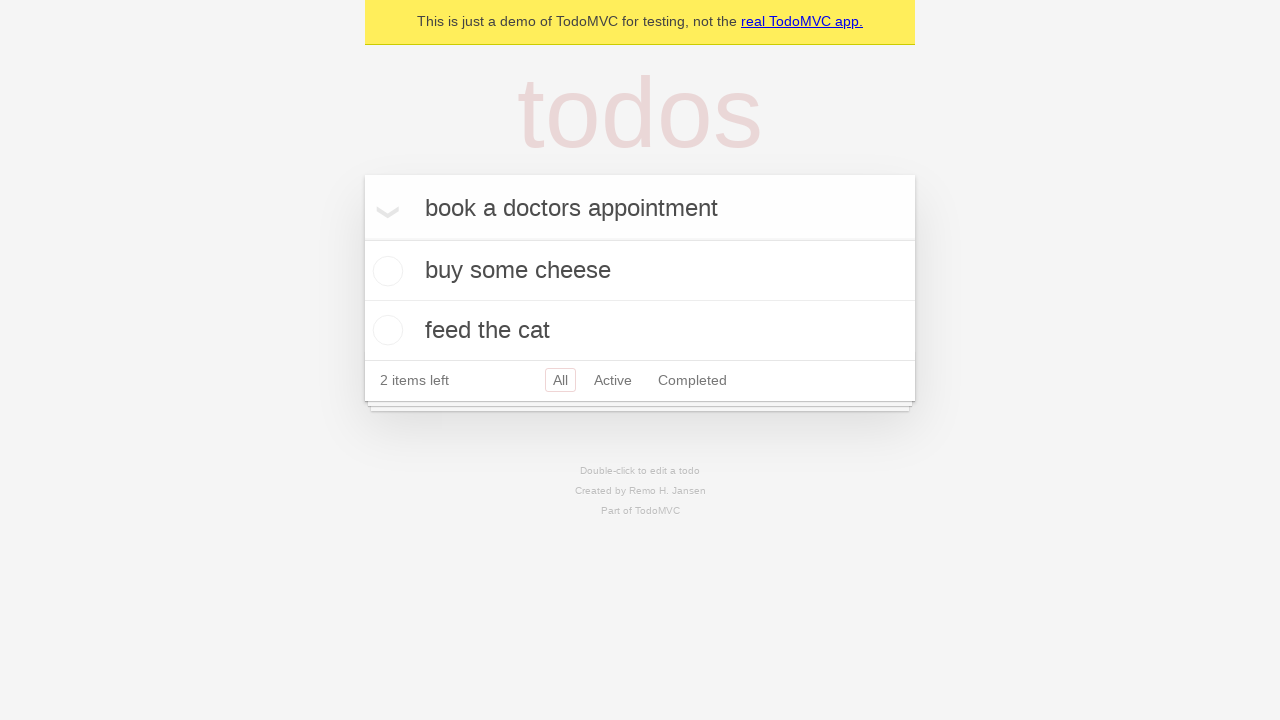

Pressed Enter to add third todo item on internal:attr=[placeholder="What needs to be done?"i]
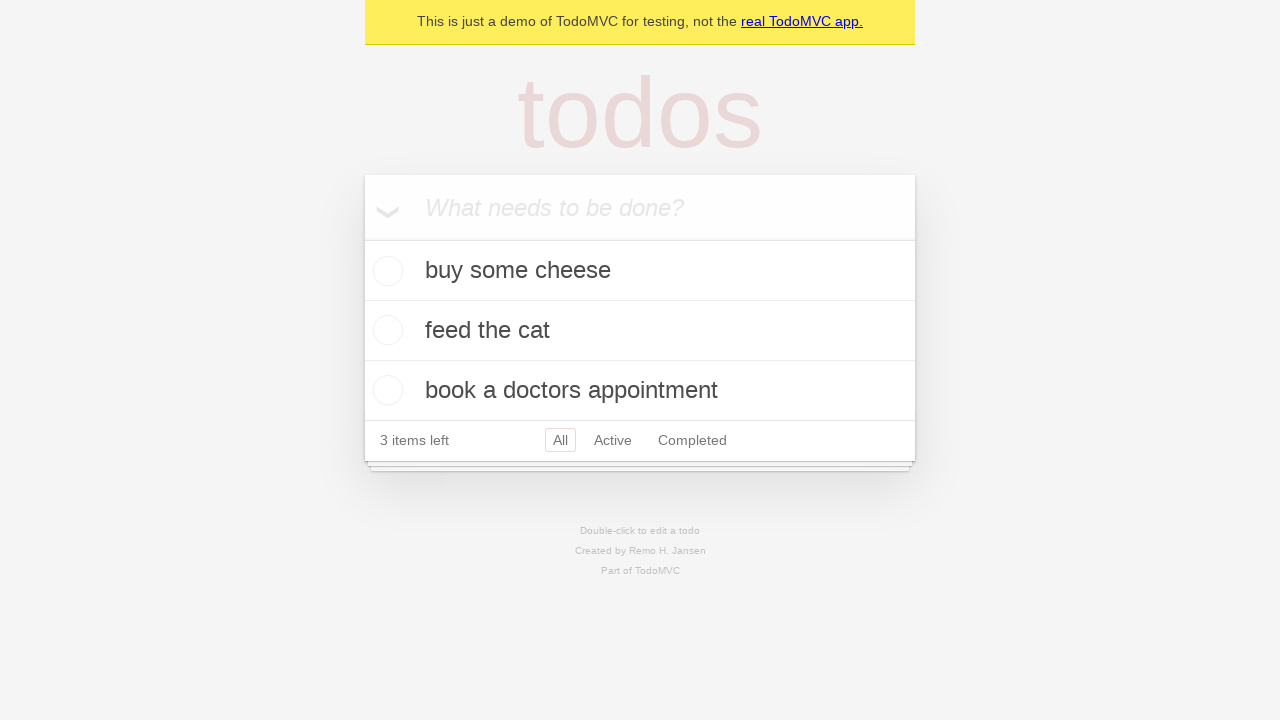

Checked the second todo item (marked as completed) at (385, 330) on internal:testid=[data-testid="todo-item"s] >> nth=1 >> internal:role=checkbox
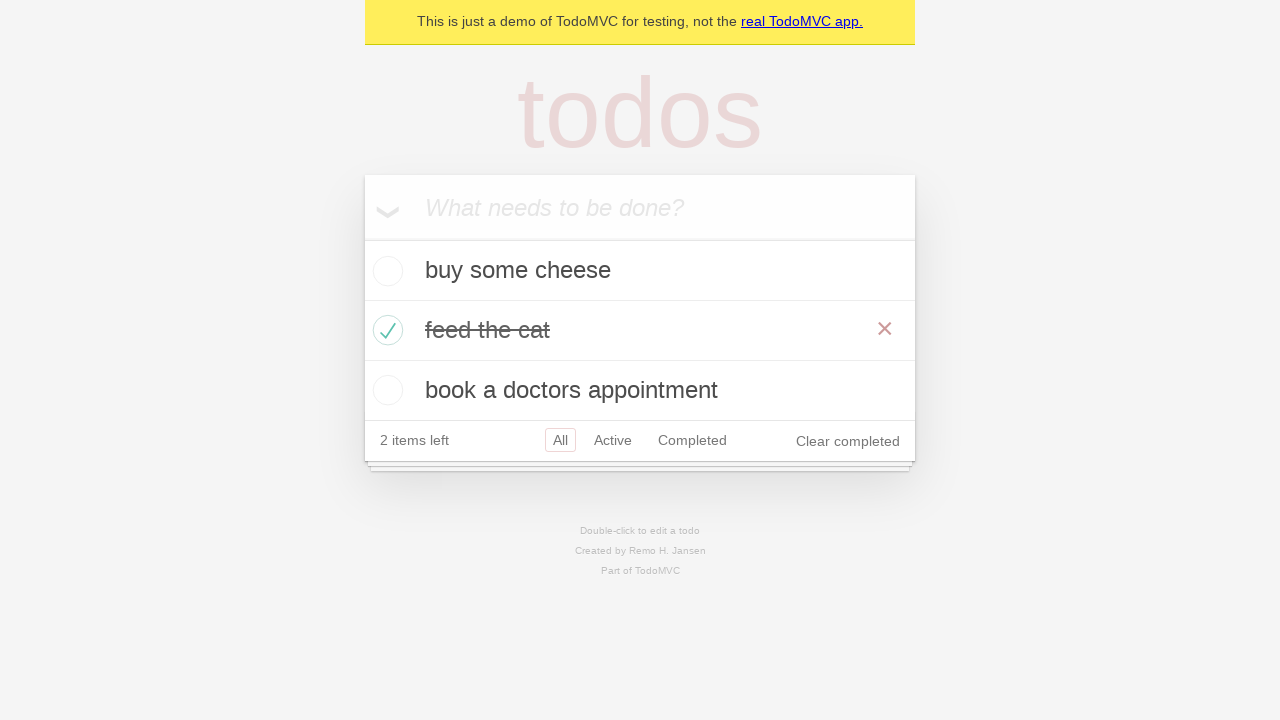

Clicked 'Clear completed' button to remove completed items at (848, 441) on internal:role=button[name="Clear completed"i]
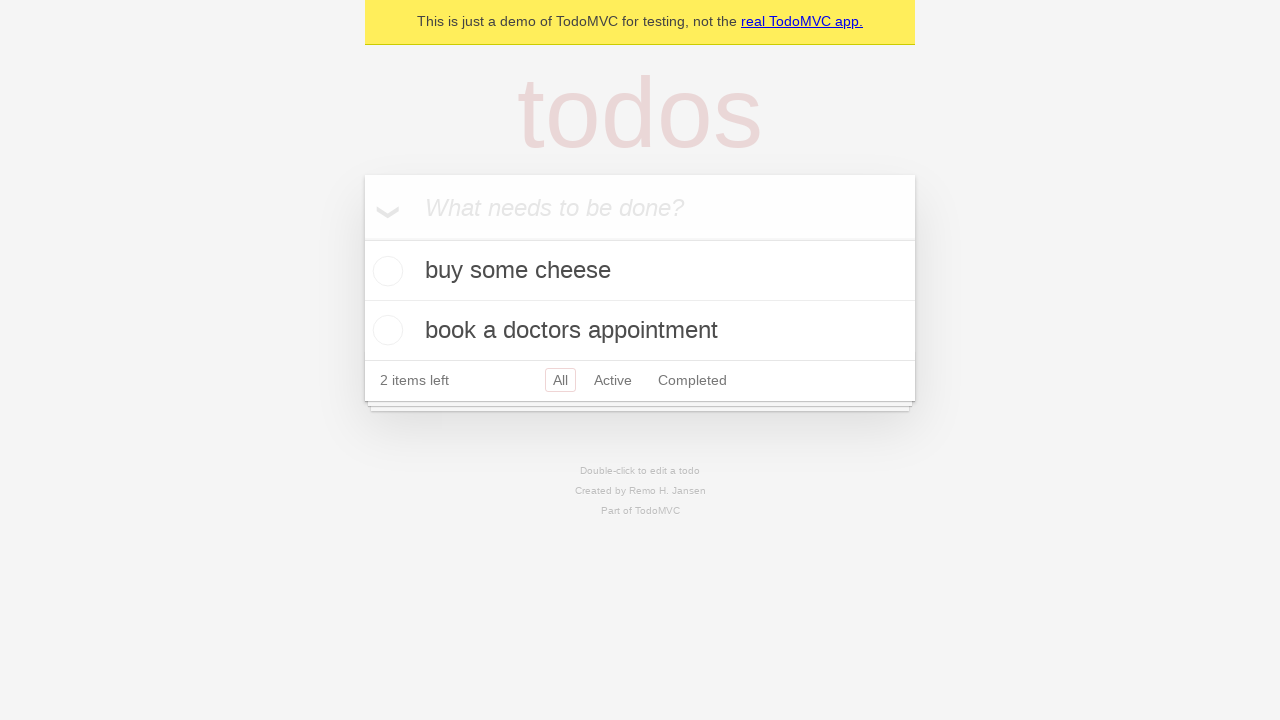

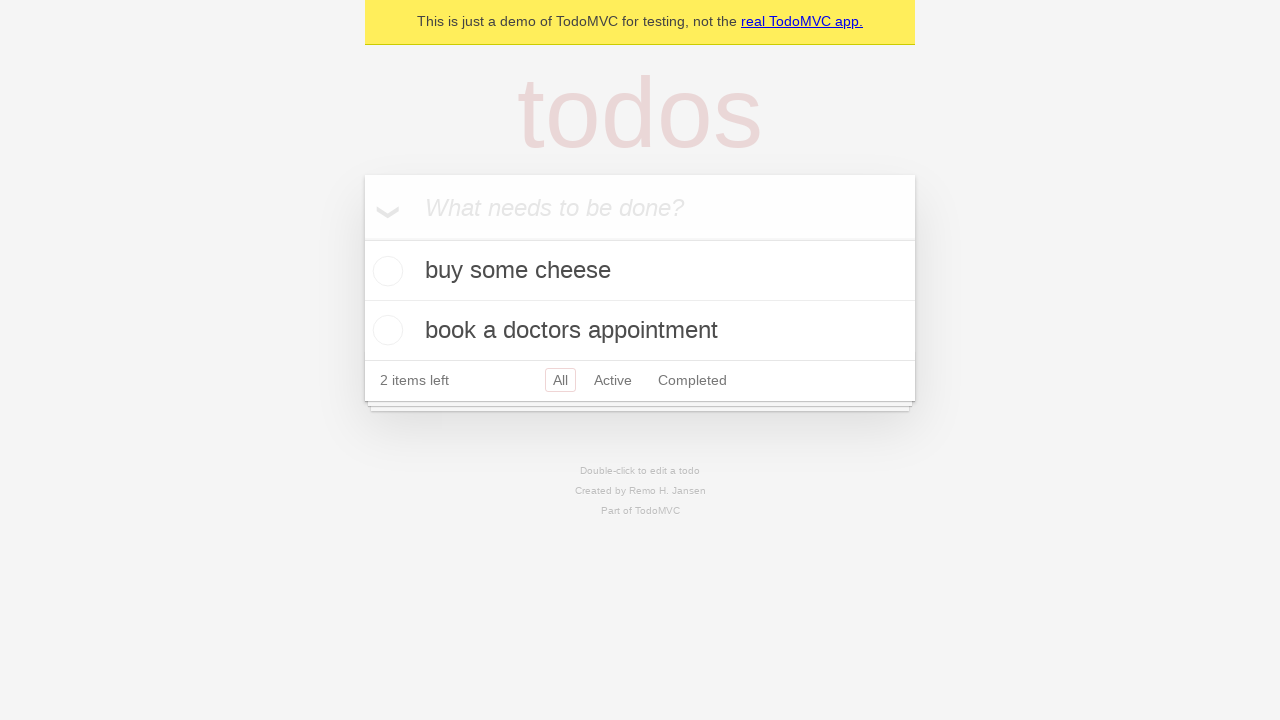